Tests the complete password recovery form by filling all fields and clicking the submit button

Starting URL: https://wavingtest.github.io/system-healing-test/password.html

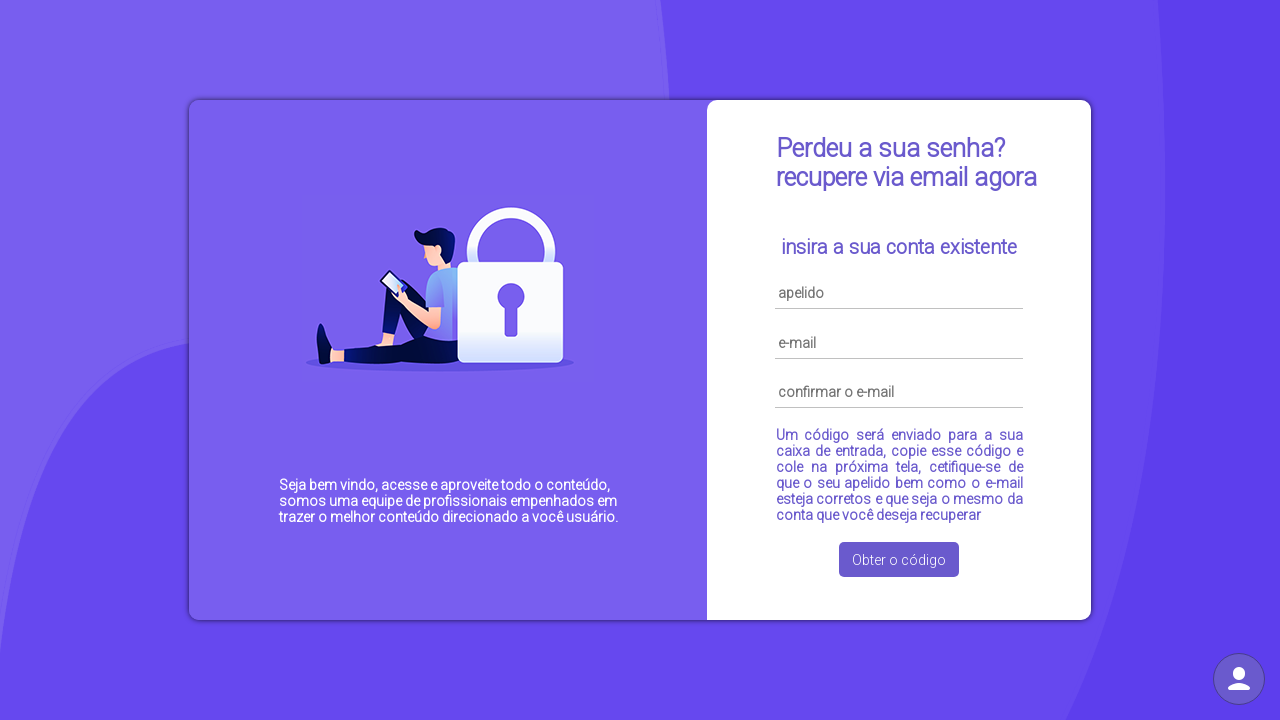

Filled username field with 'testrecoveryuser' on #username
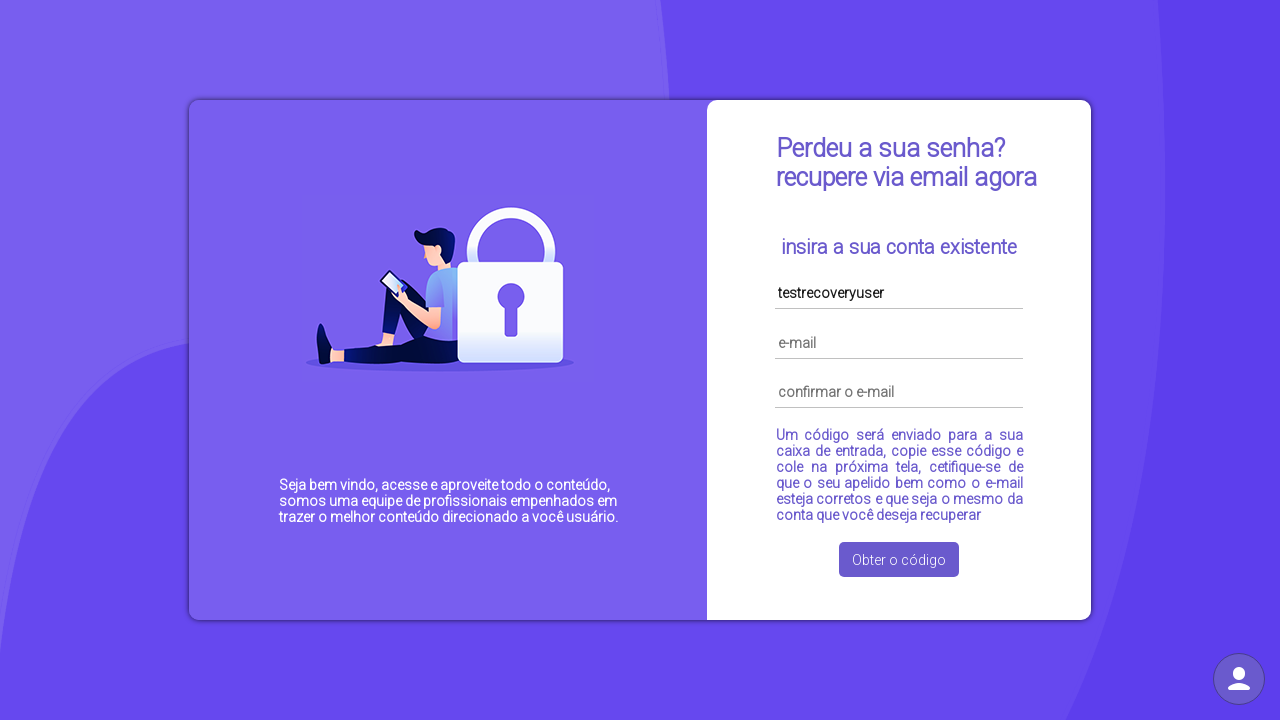

Filled email field with 'pwrecovery@example.com' on #email
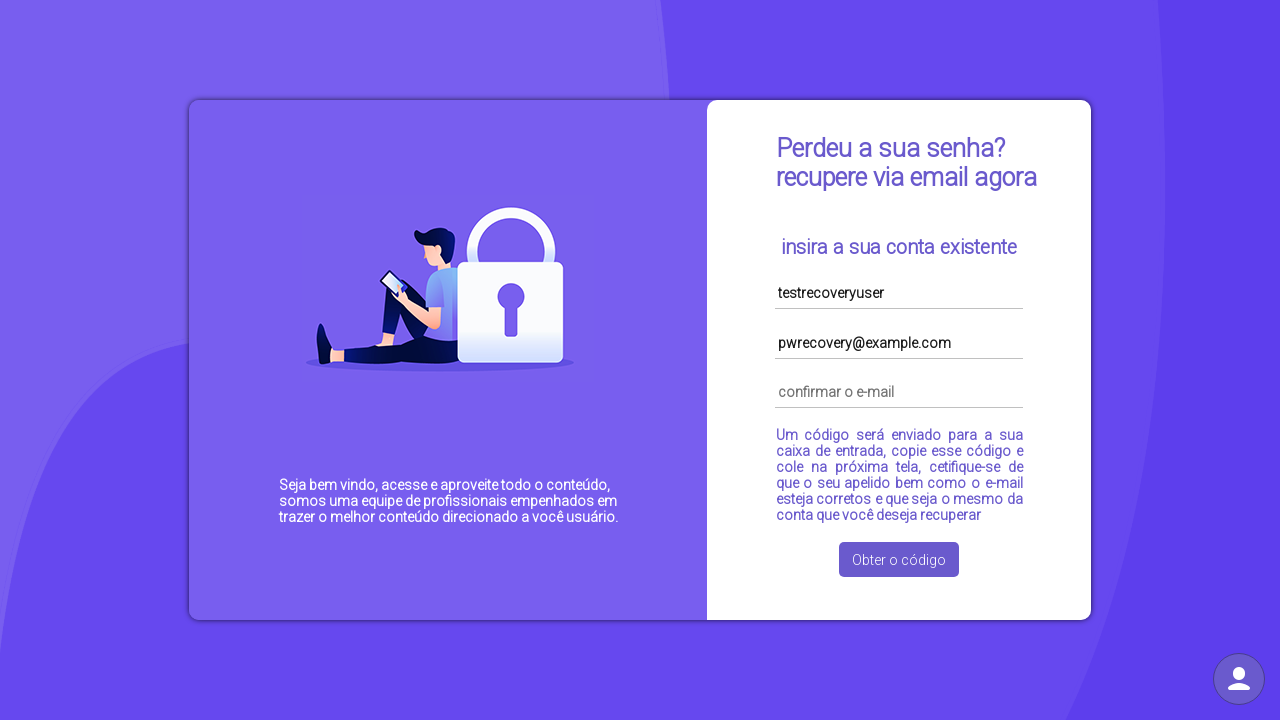

Filled confirm email field with 'pwrecovery@example.com' on #cmail
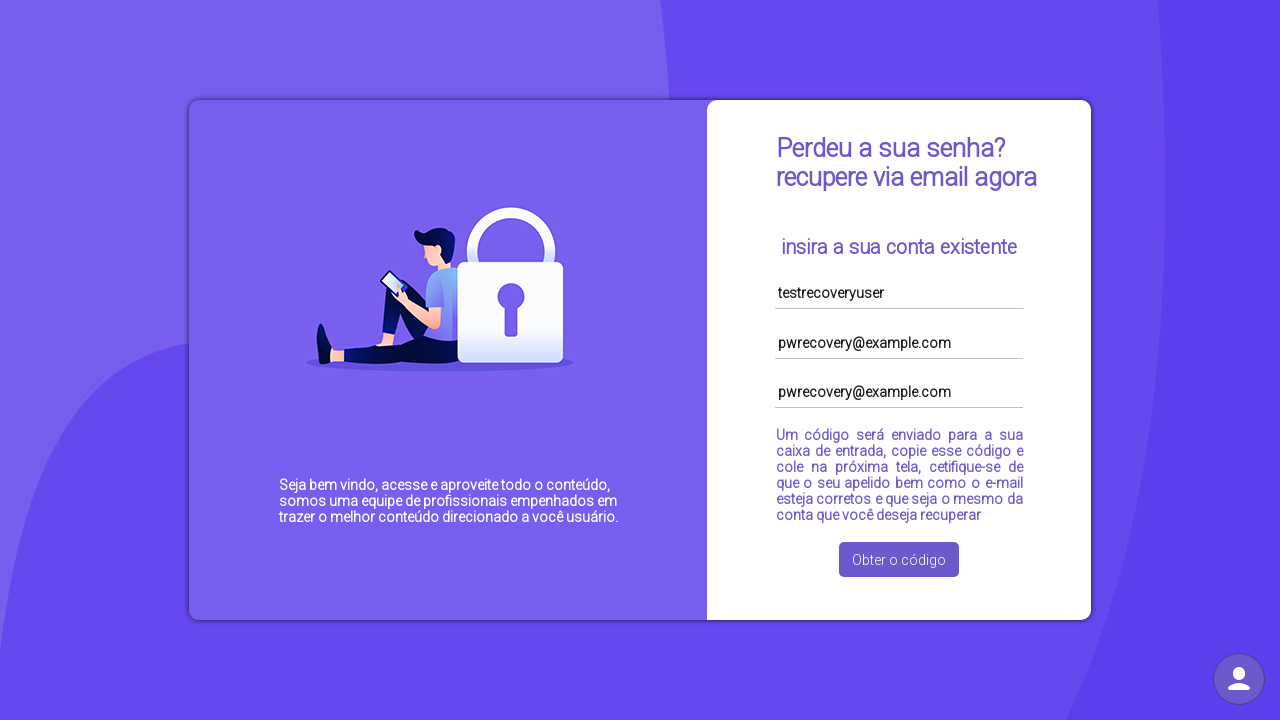

Clicked submit button to submit password recovery form at (899, 560) on button:has-text('Obter o código'), button[type='submit']
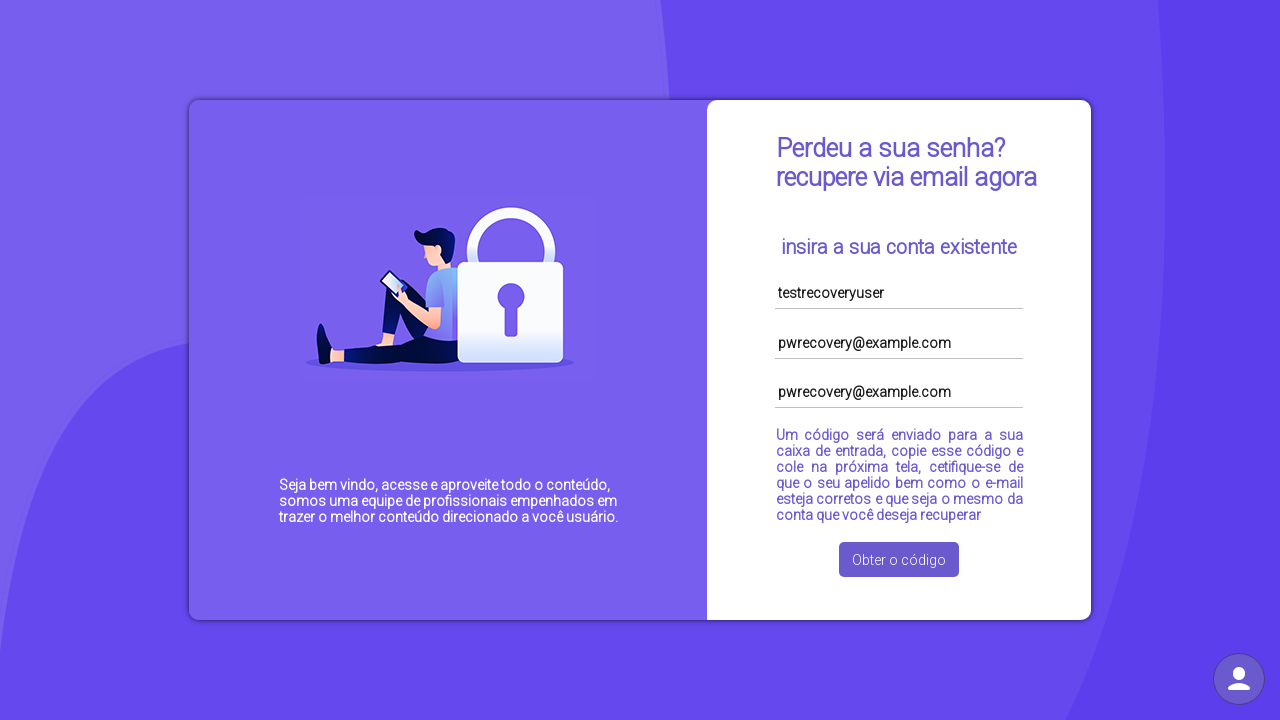

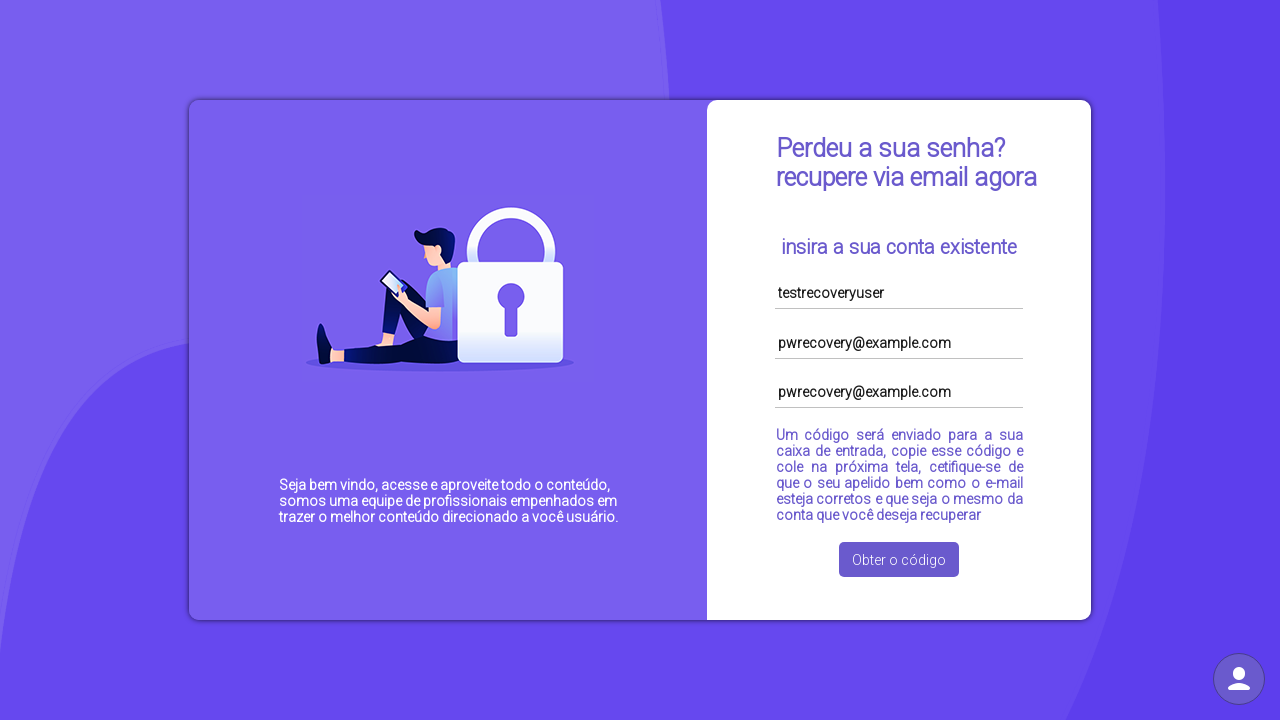